Navigates to the Selenium downloads page and verifies it loads successfully by maximizing the browser window.

Starting URL: https://selenium.dev/downloads/

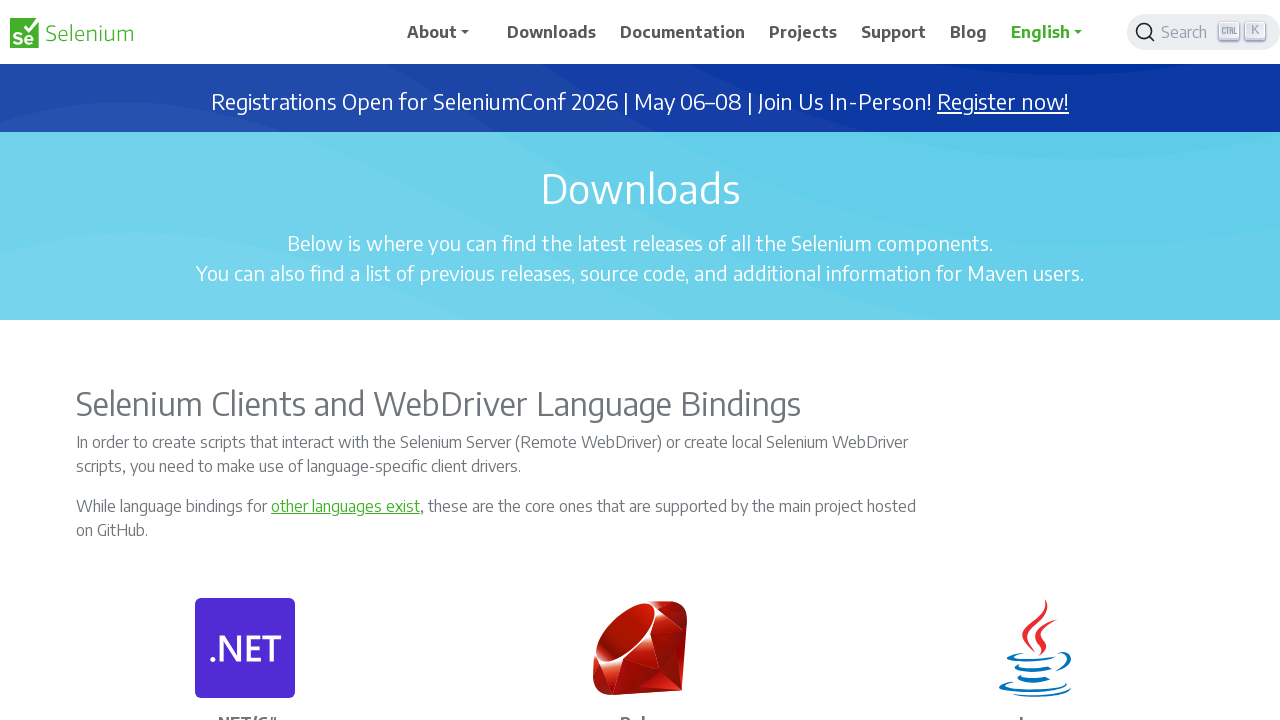

Set viewport size to 1920x1080 to maximize browser window
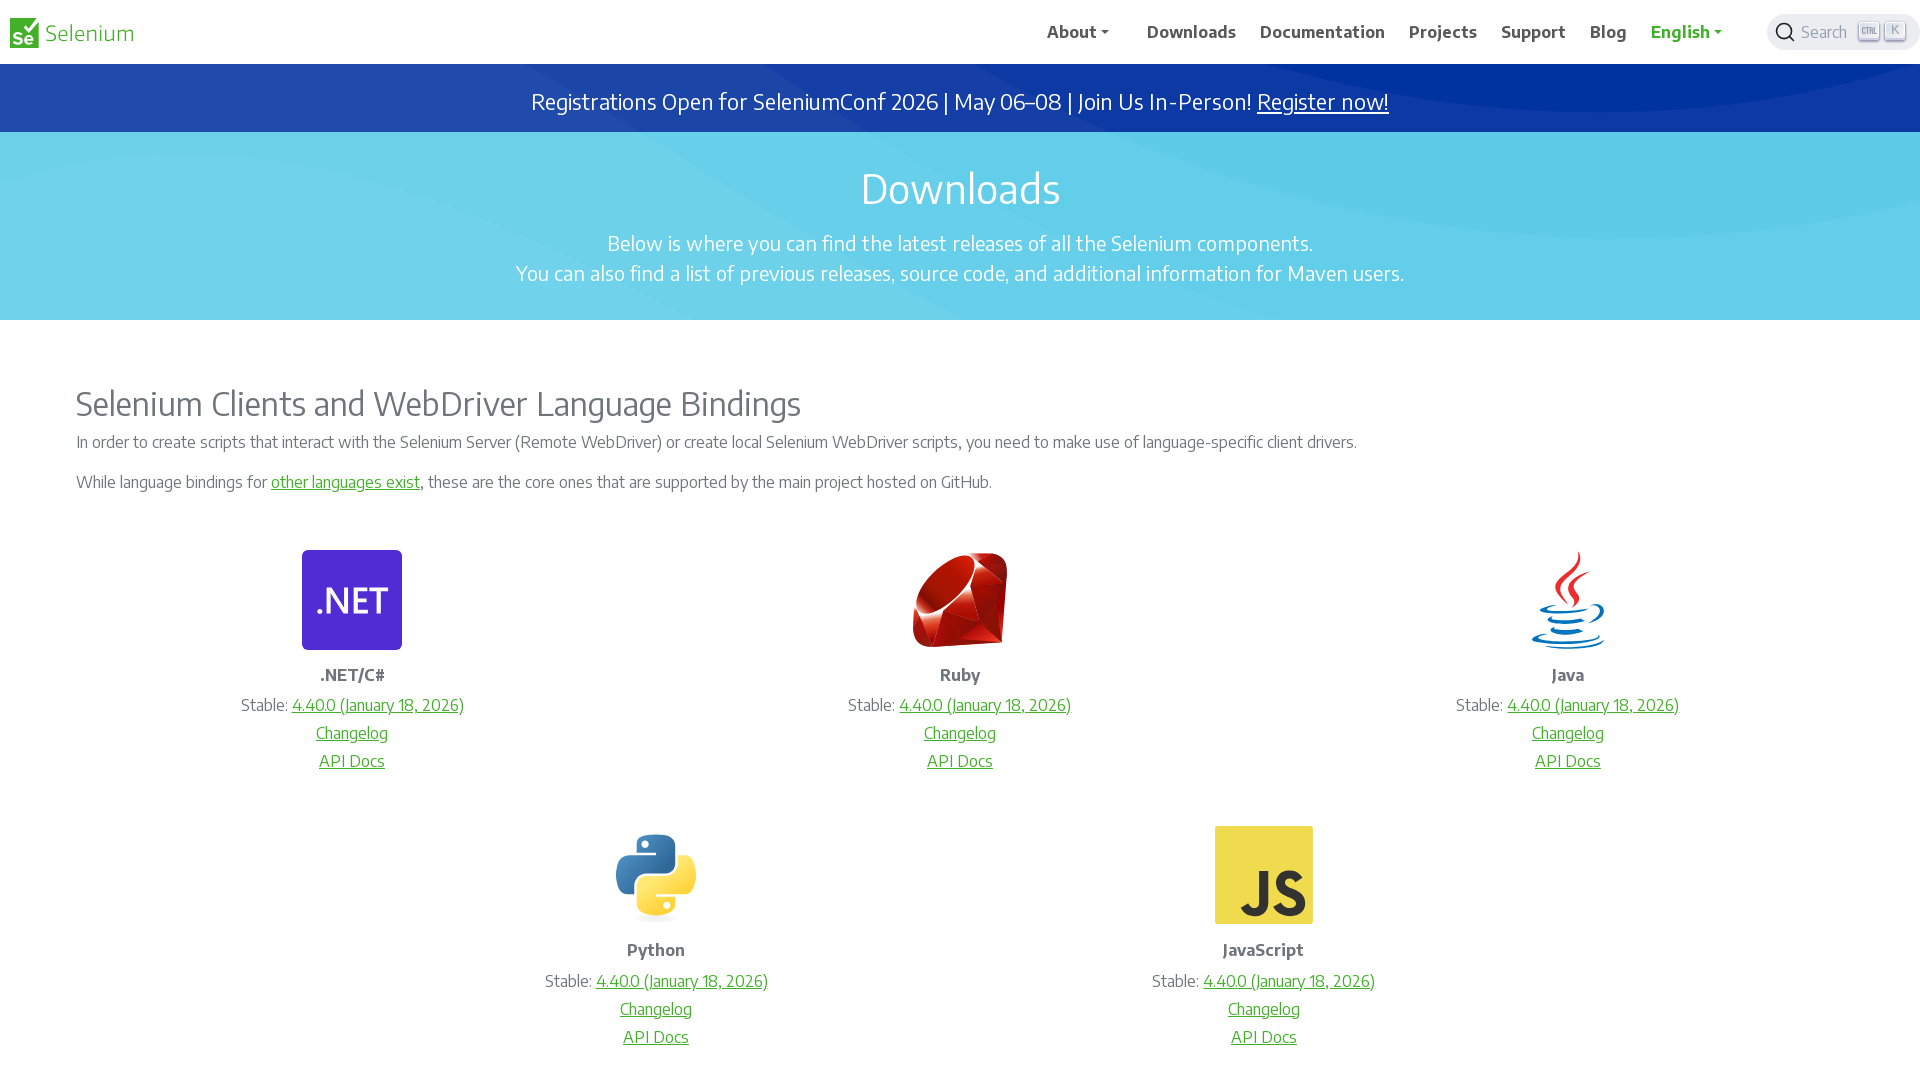

Selenium downloads page loaded successfully (DOM content loaded)
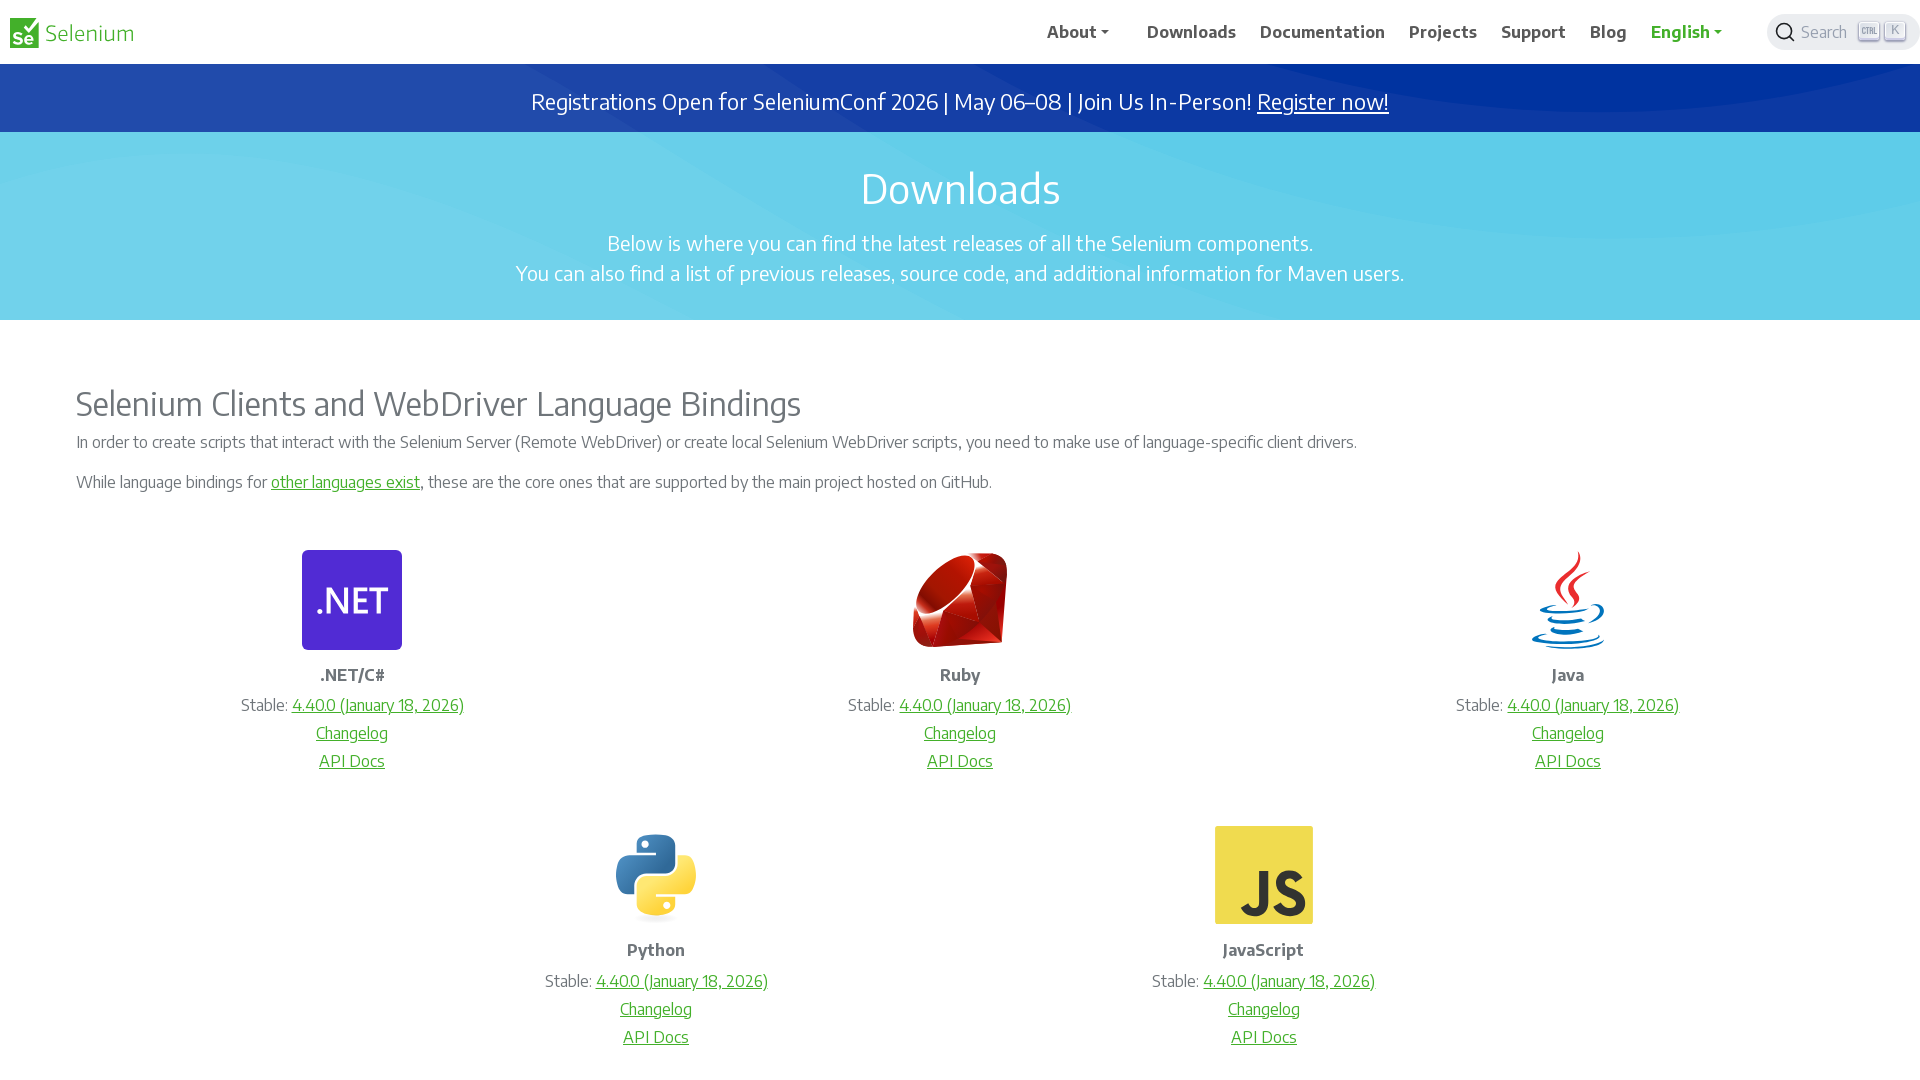

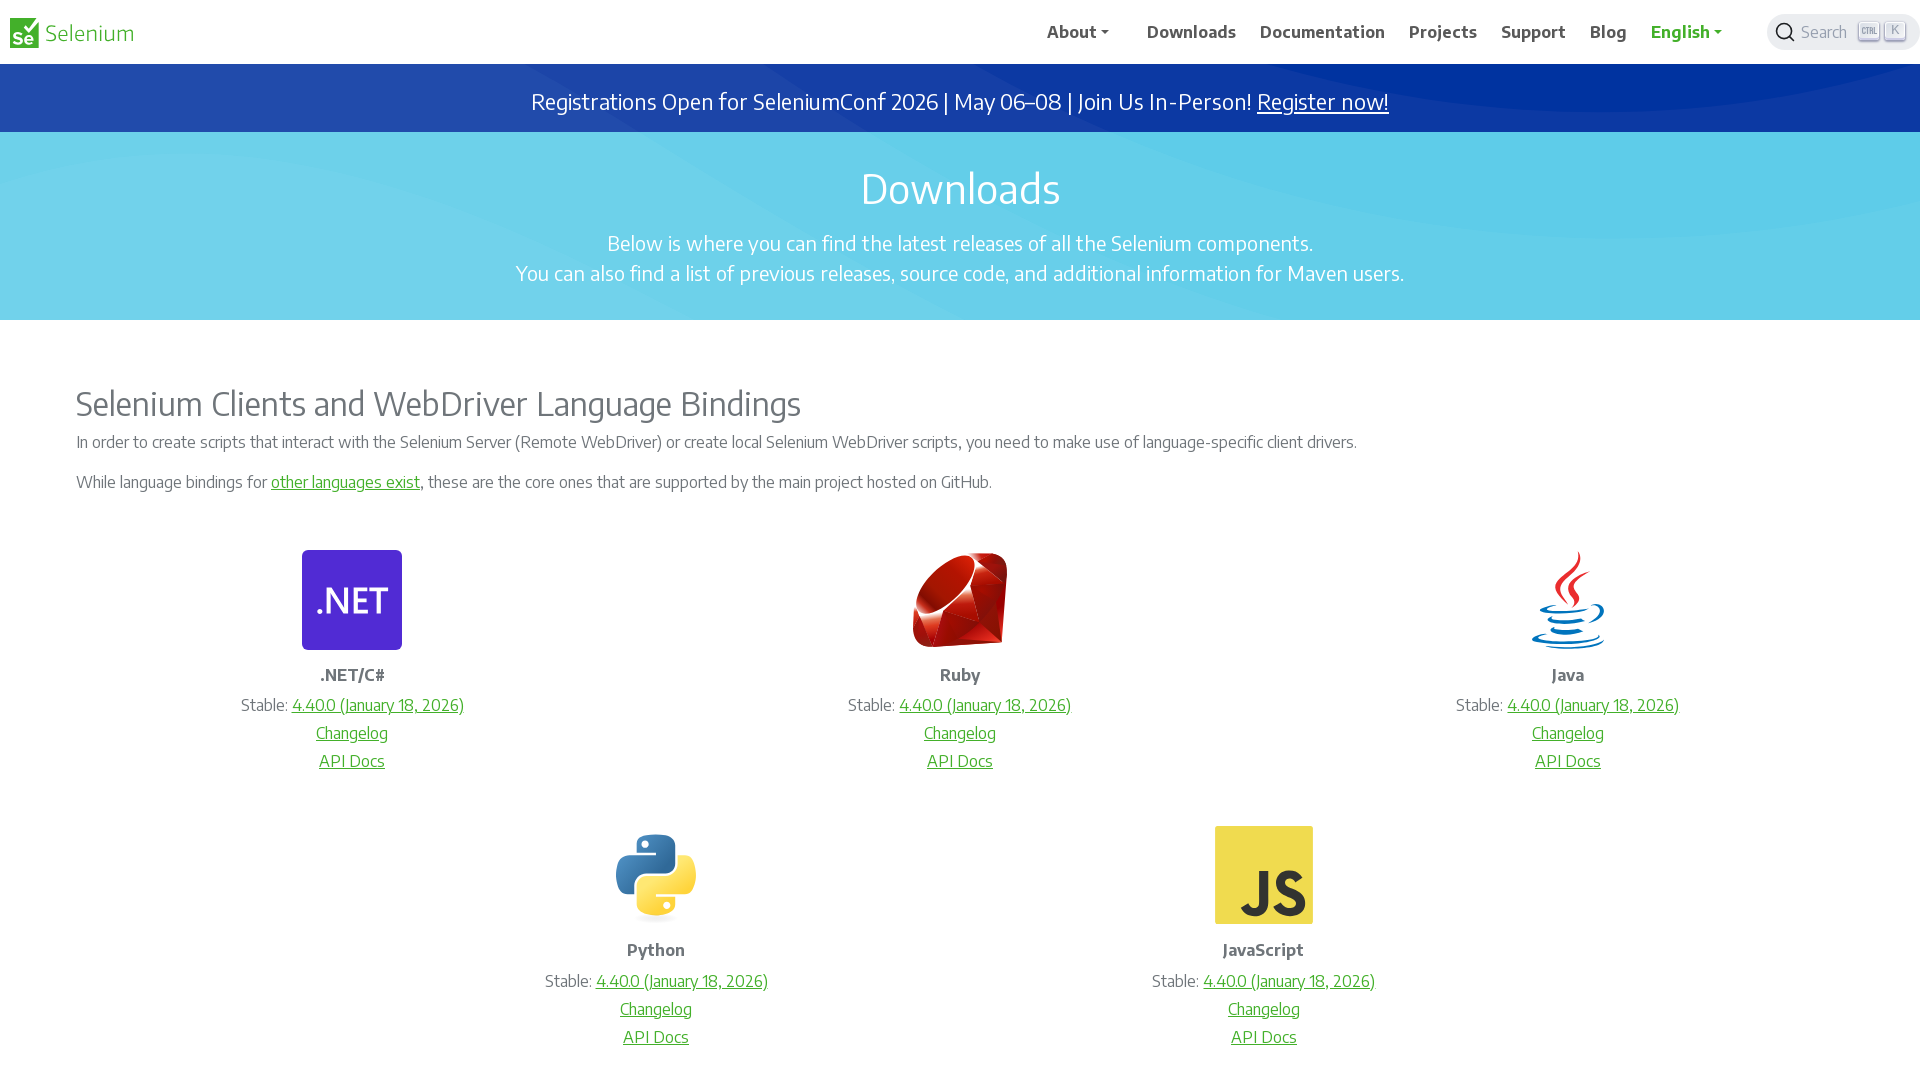